Tests adding a product to the shopping cart and verifies that the correct product appears in the cart by comparing product names.

Starting URL: https://bstackdemo.com/

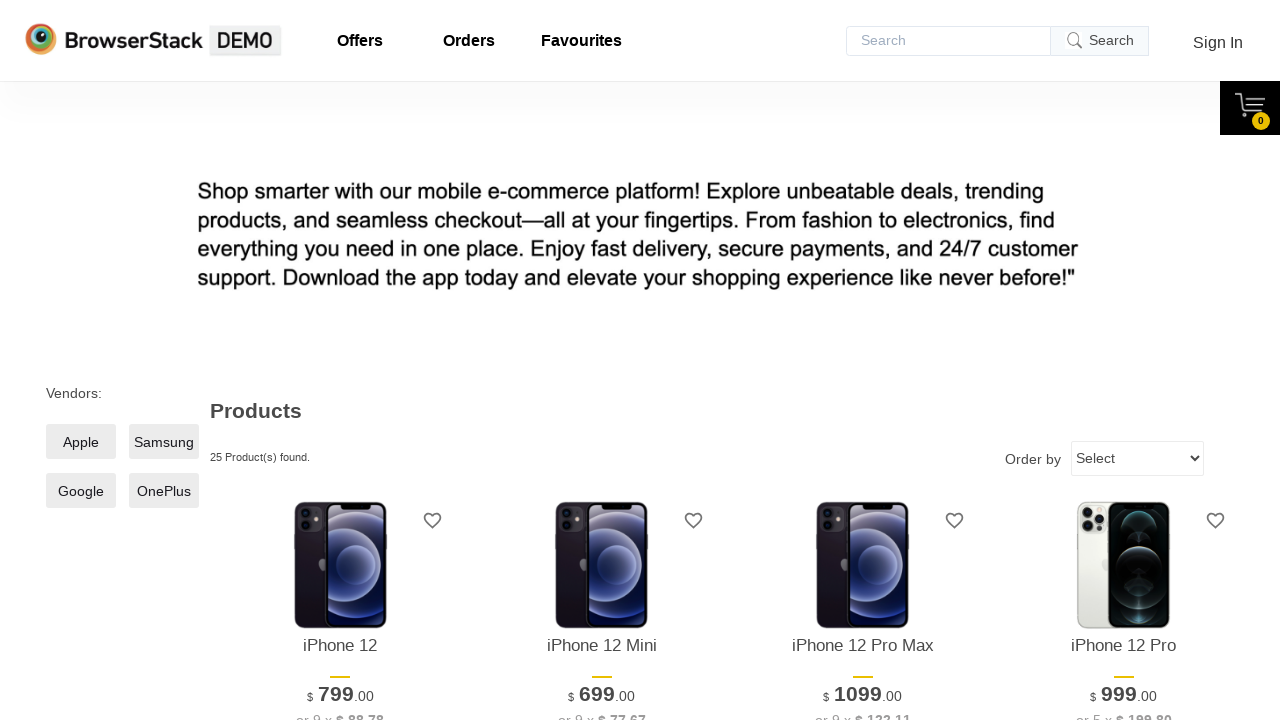

Retrieved product #3 name from the product list
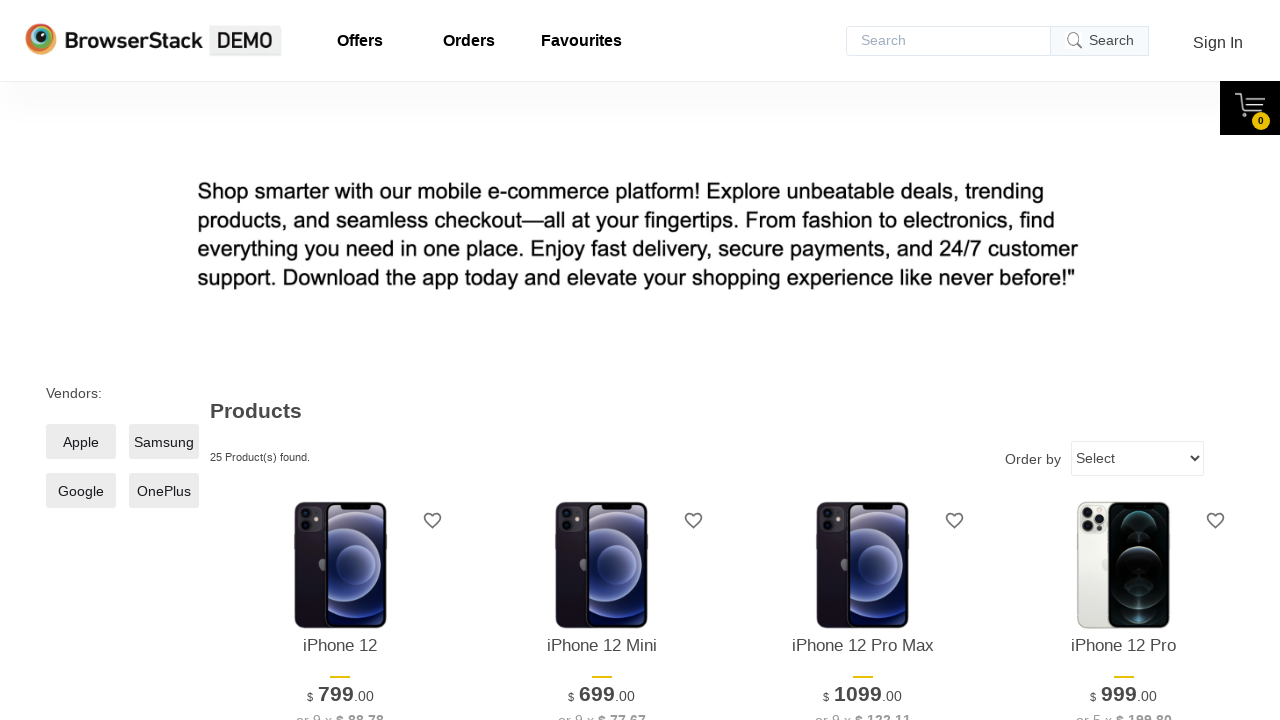

Clicked 'Add to cart' button for product #3 at (863, 361) on #\33 > .shelf-item__buy-btn
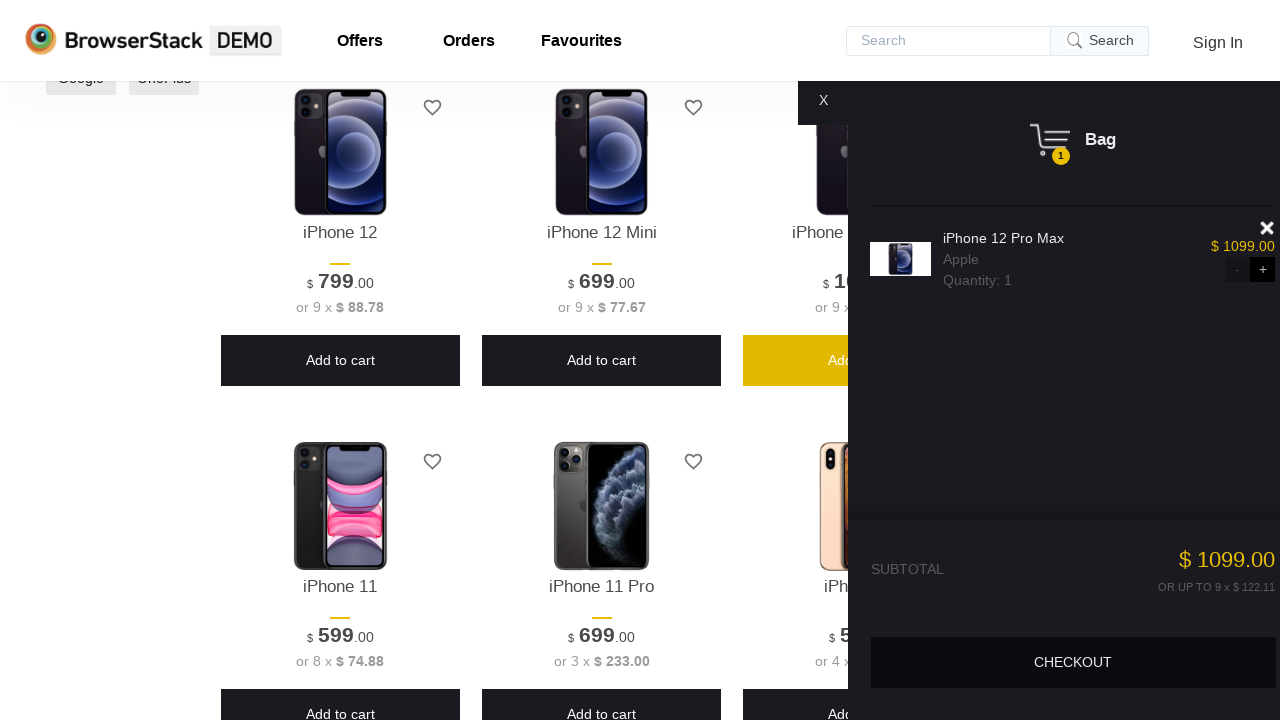

Shopping cart opened and became visible
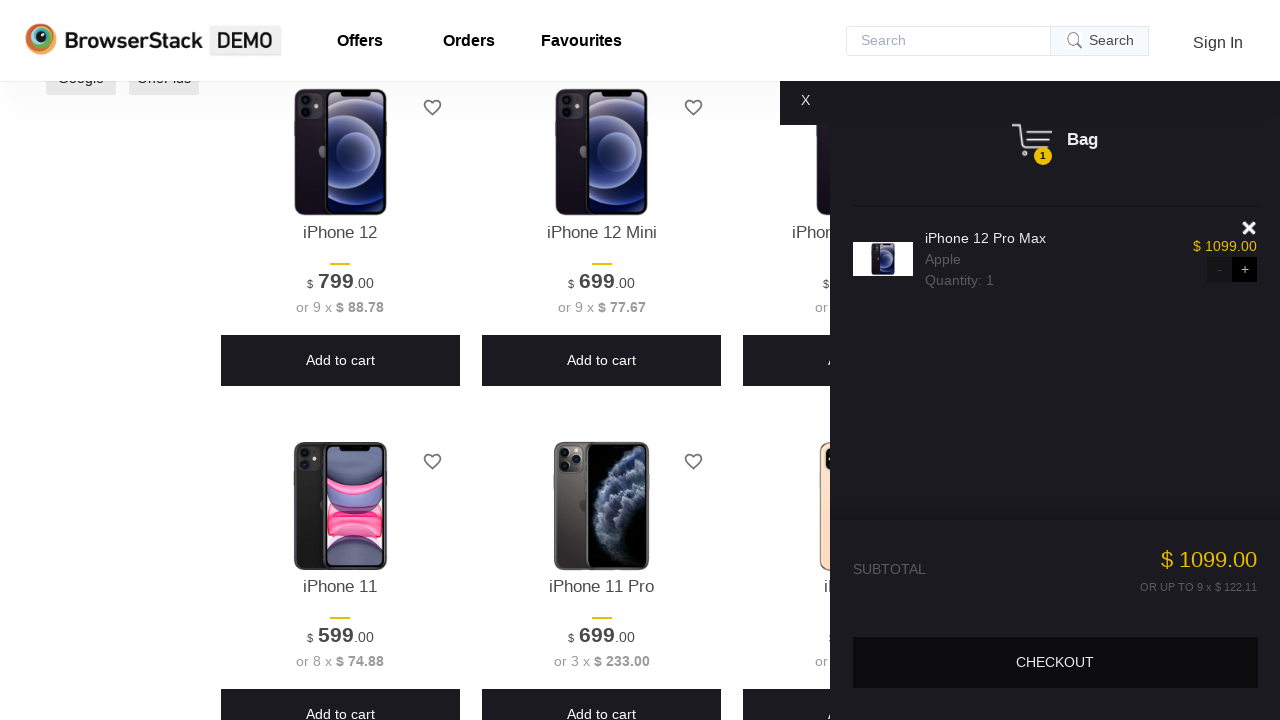

Retrieved product name from shopping cart
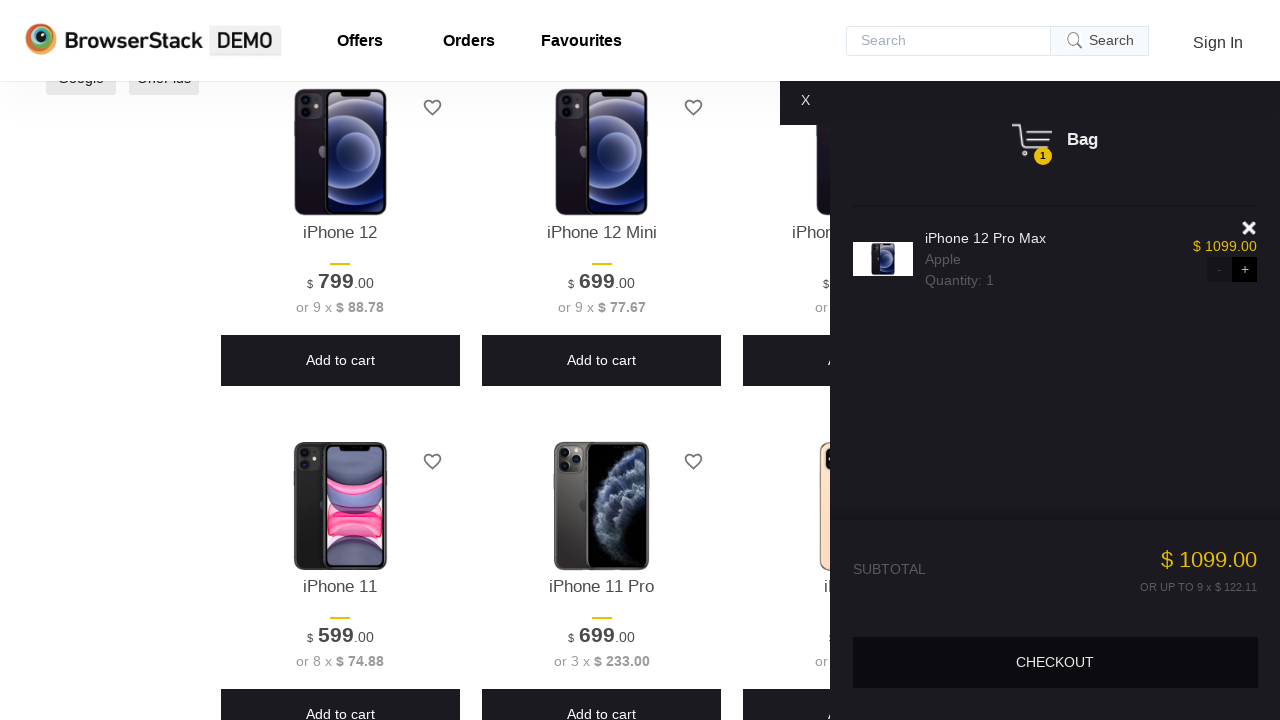

Verified that product in cart matches the product that was added
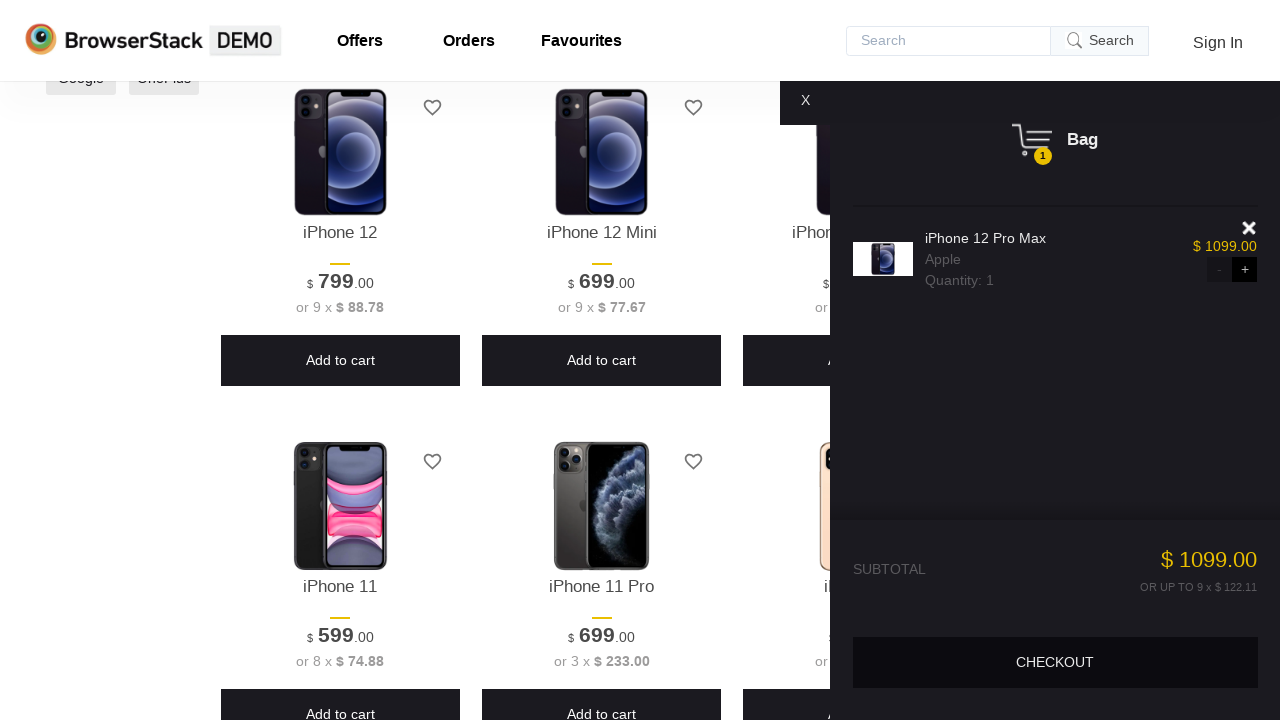

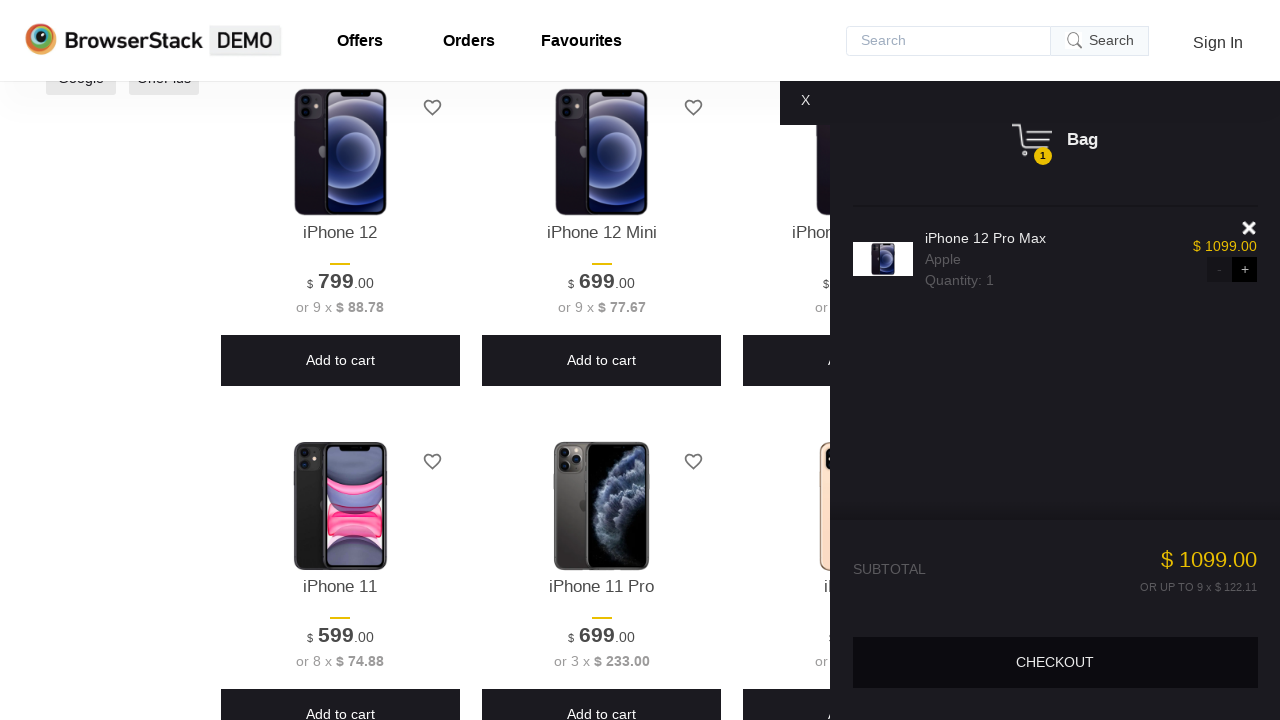